Tests Squidlr.com video downloader functionality by entering a TikTok URL into the input field and clicking the download button to verify the form submission works.

Starting URL: https://www.squidlr.com/

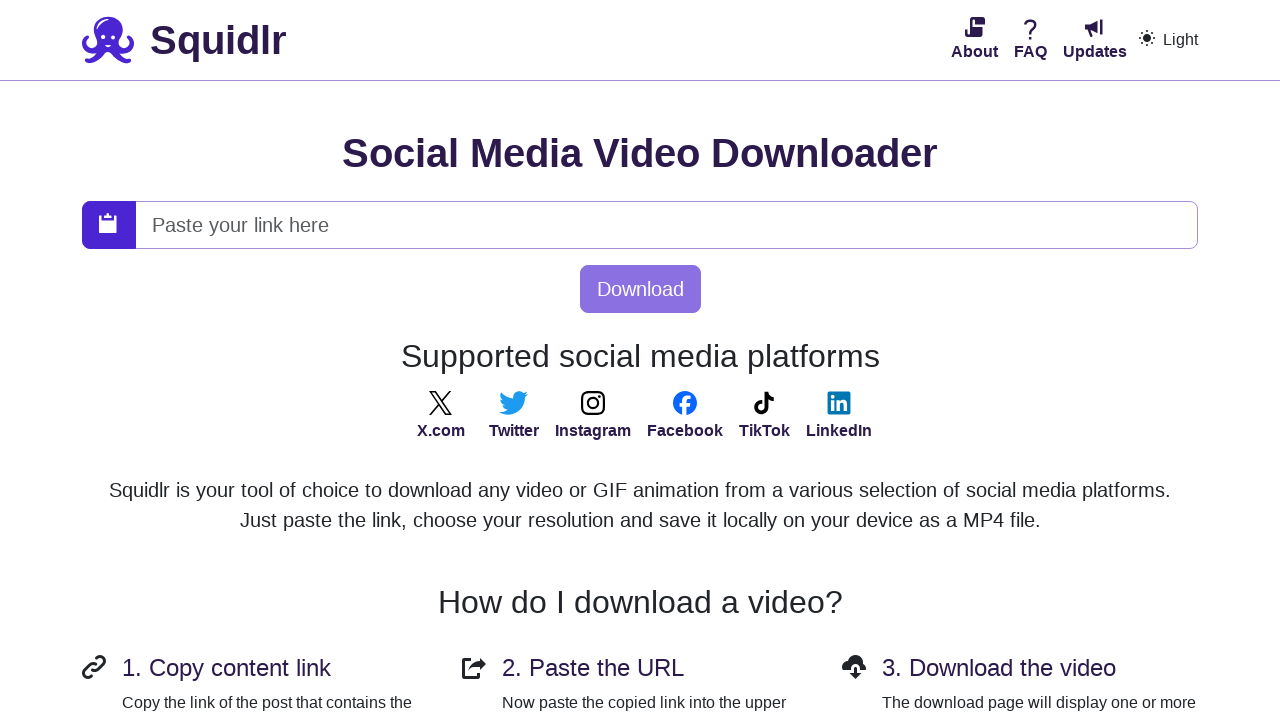

Waited for page to reach networkidle state
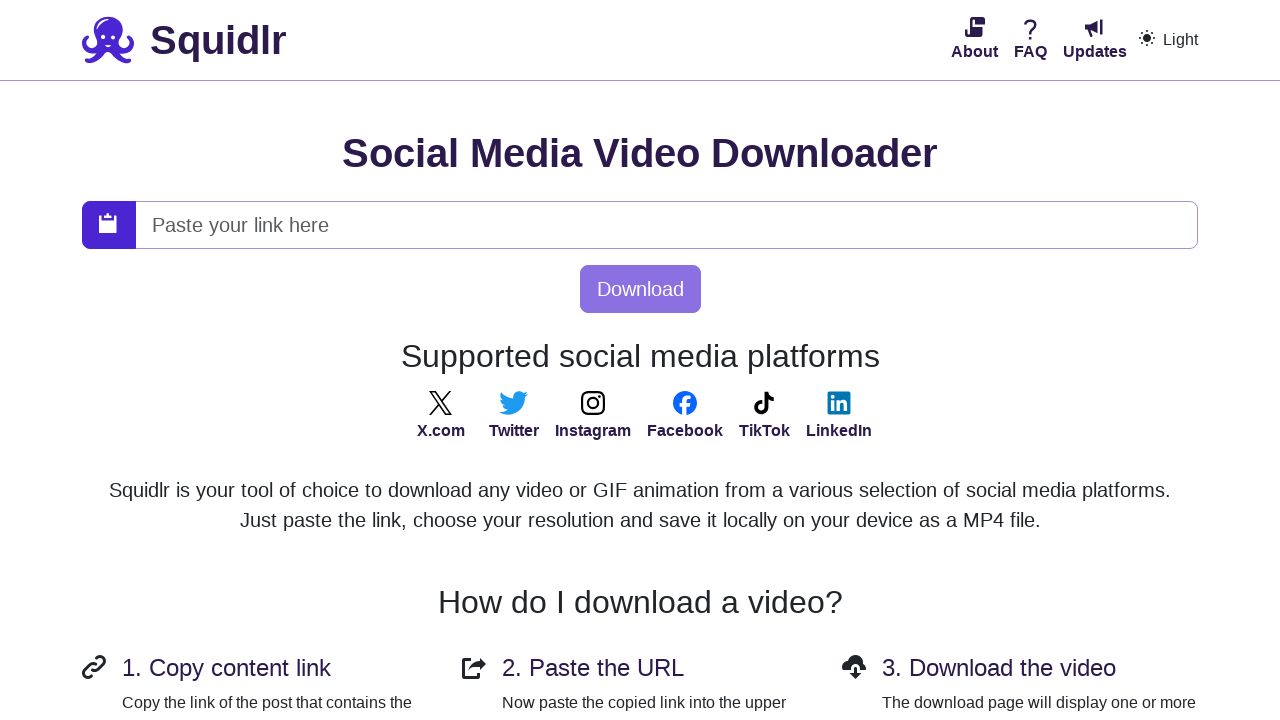

Waited 2 seconds for additional page initialization
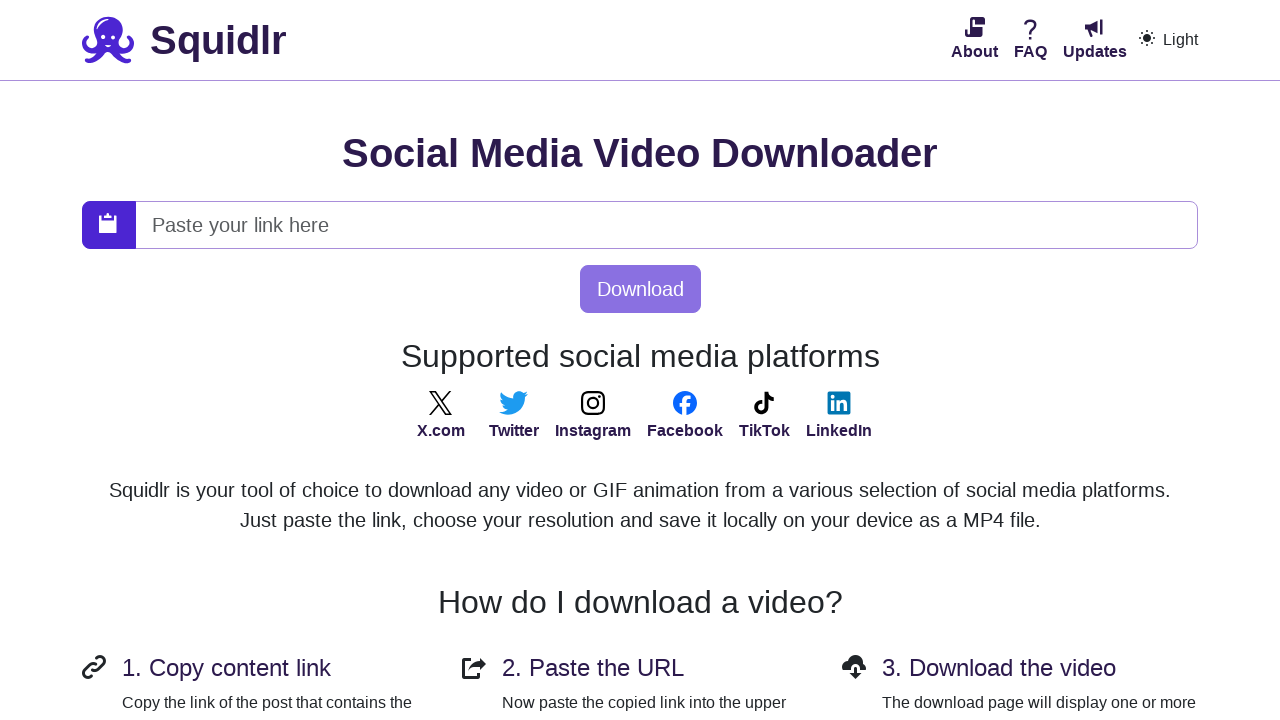

URL input field (#url) is present on the page
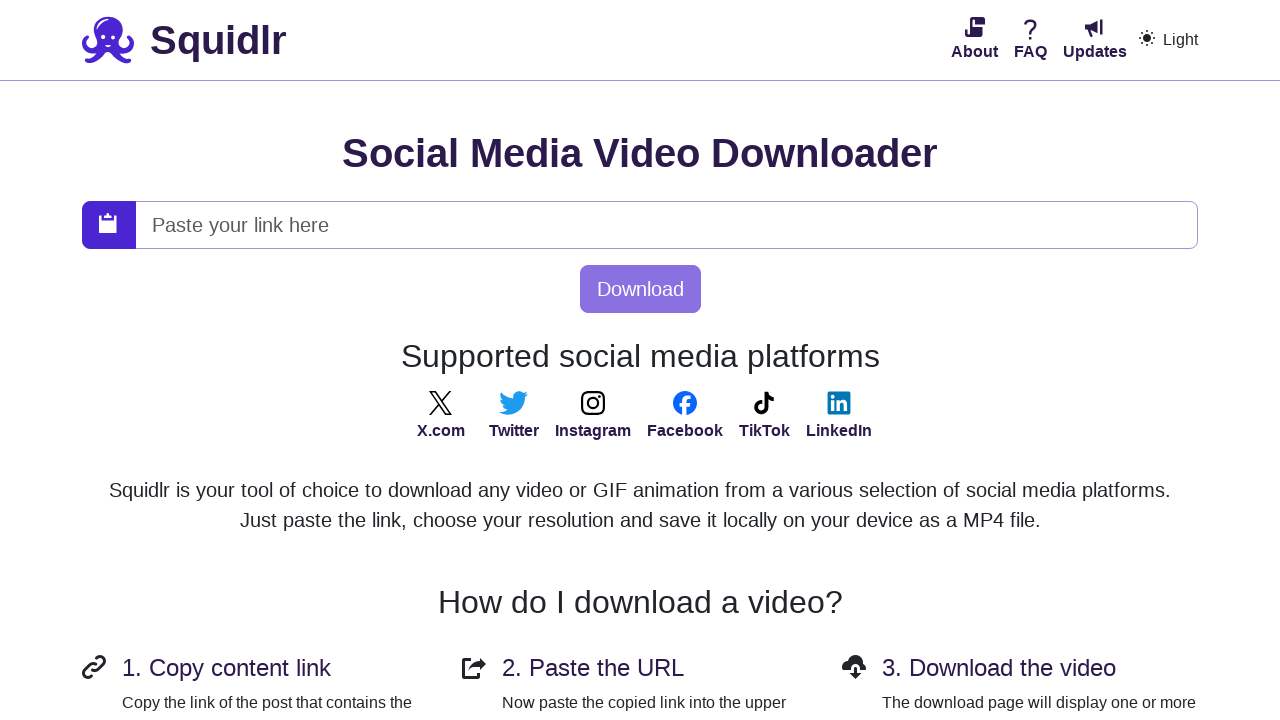

Filled URL input field with TikTok URL: https://tiktok.com/@therock/video/7016198567564135686 on #url
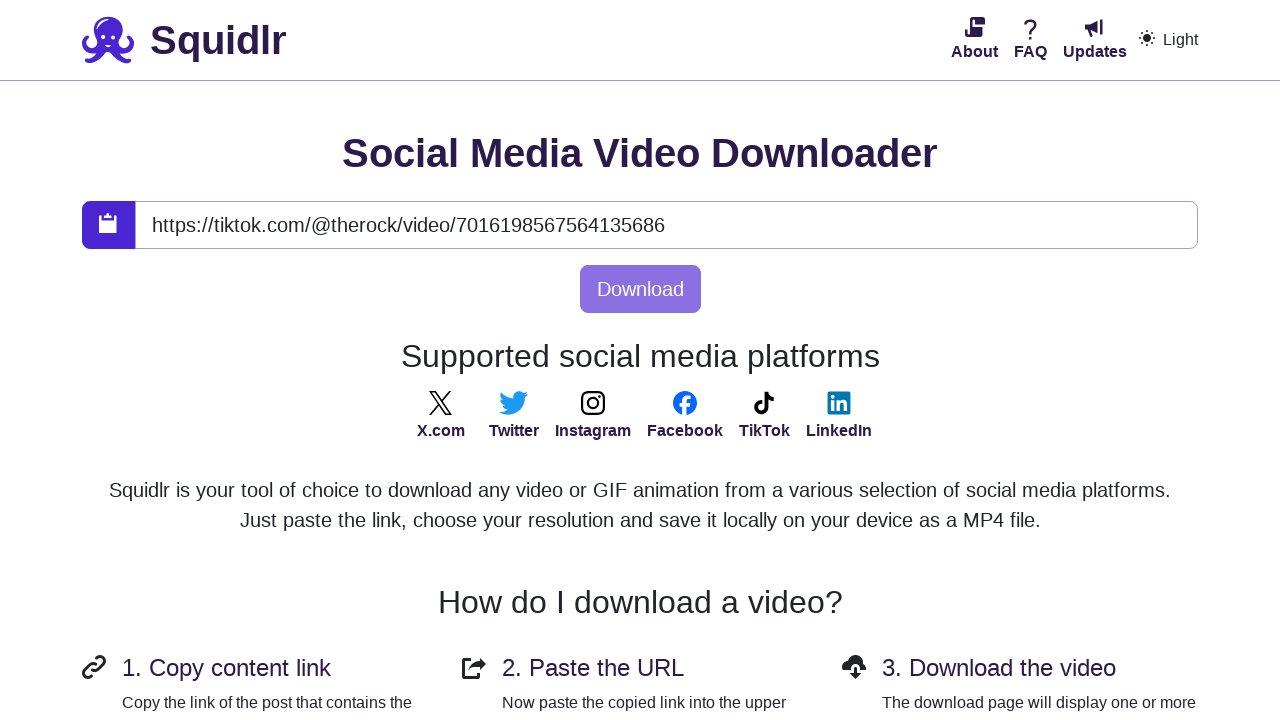

Waited 3 seconds for URL validation
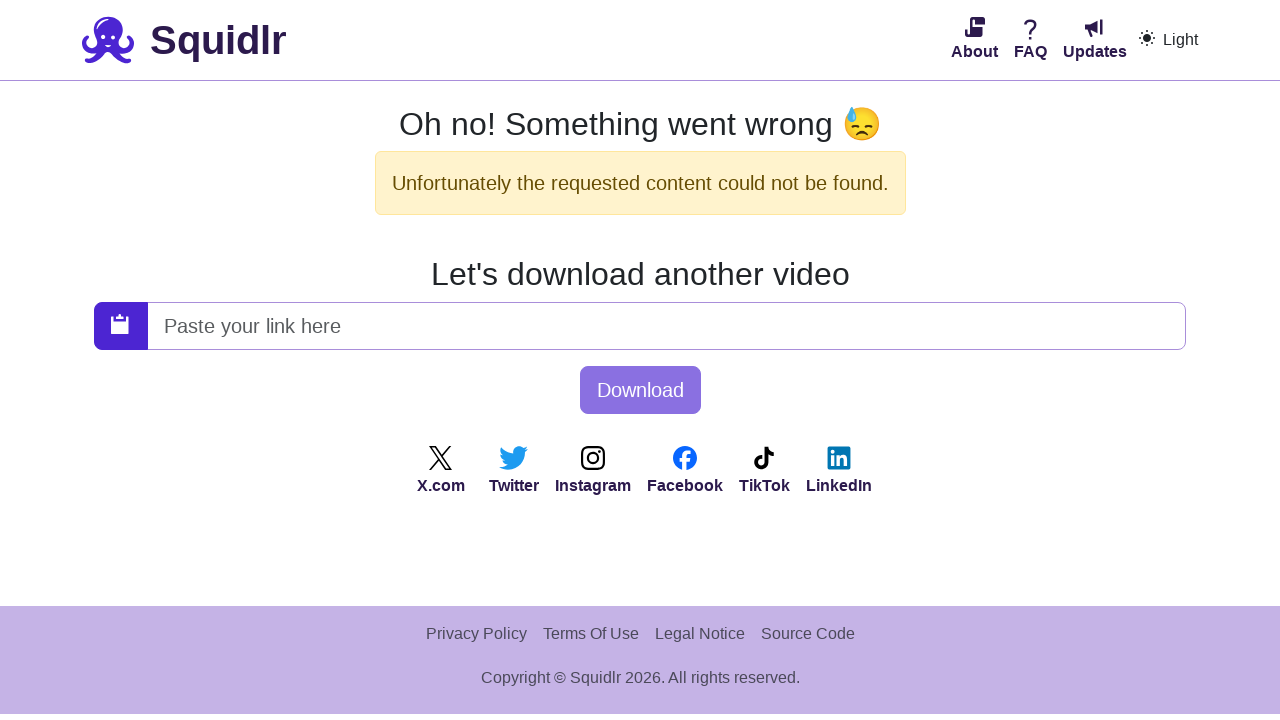

Download button was not enabled, attempting alternative submission method
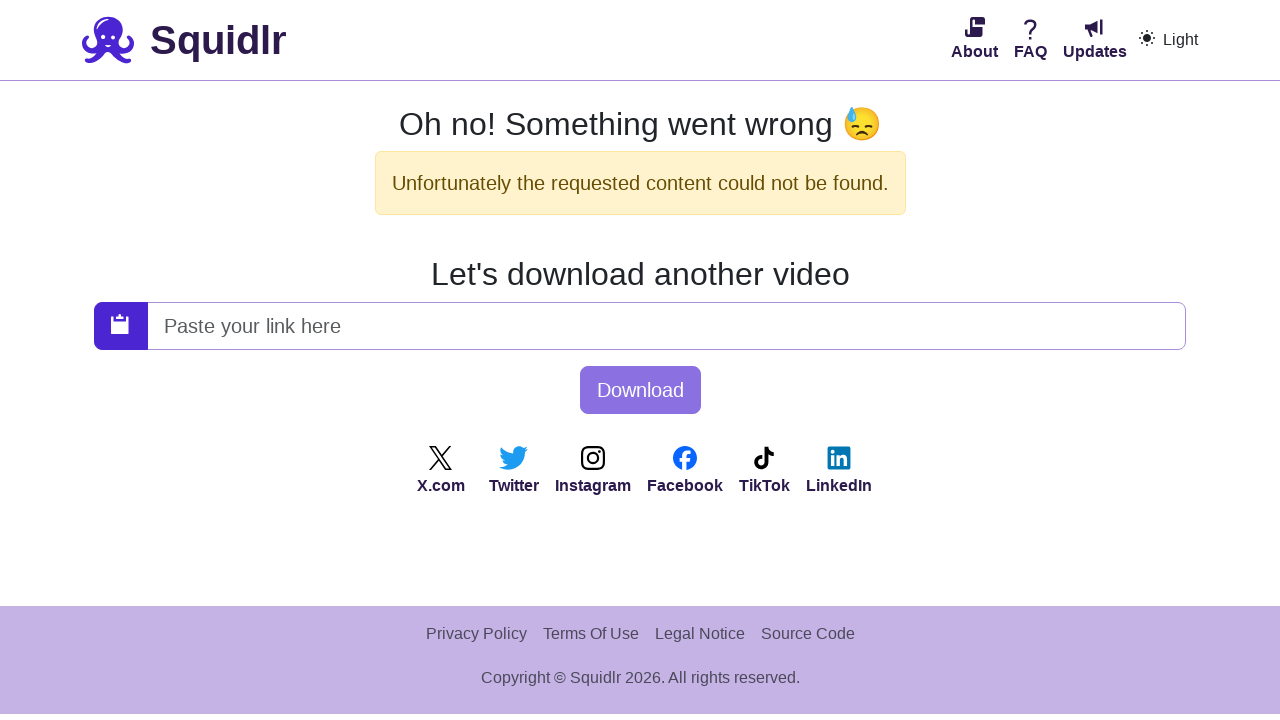

Focused on URL input field on #url
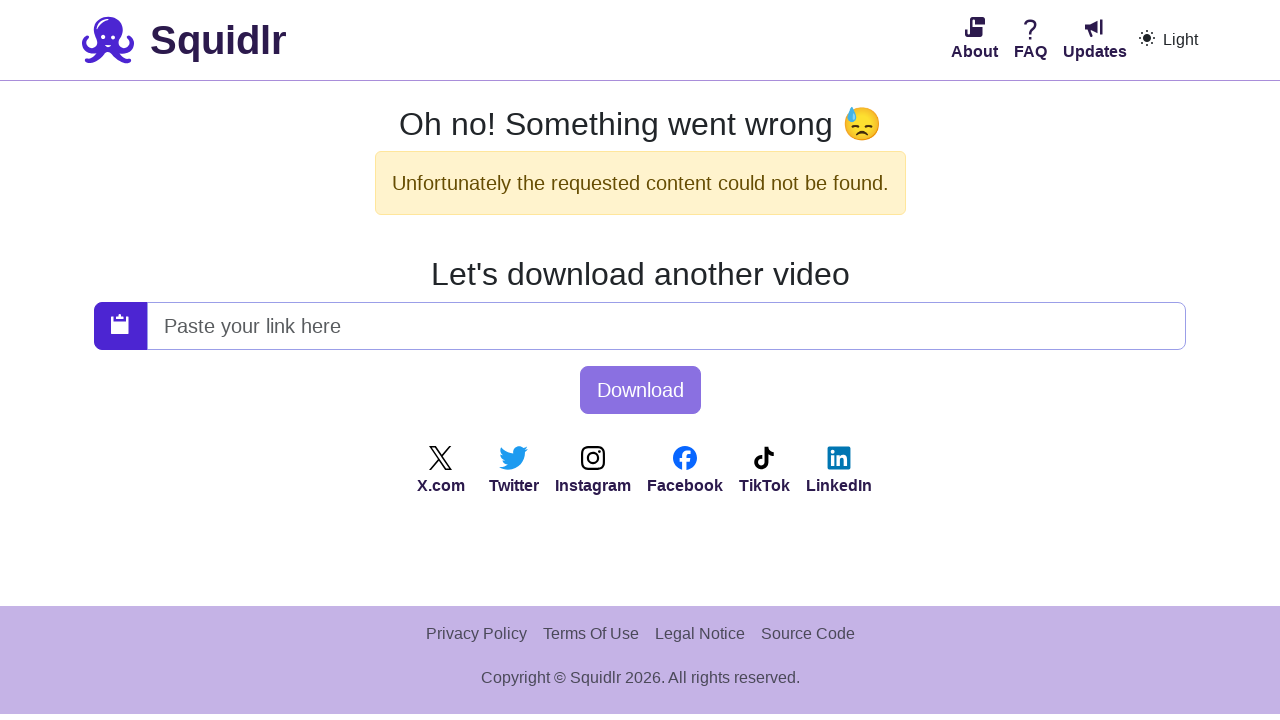

Pressed Enter key to submit URL
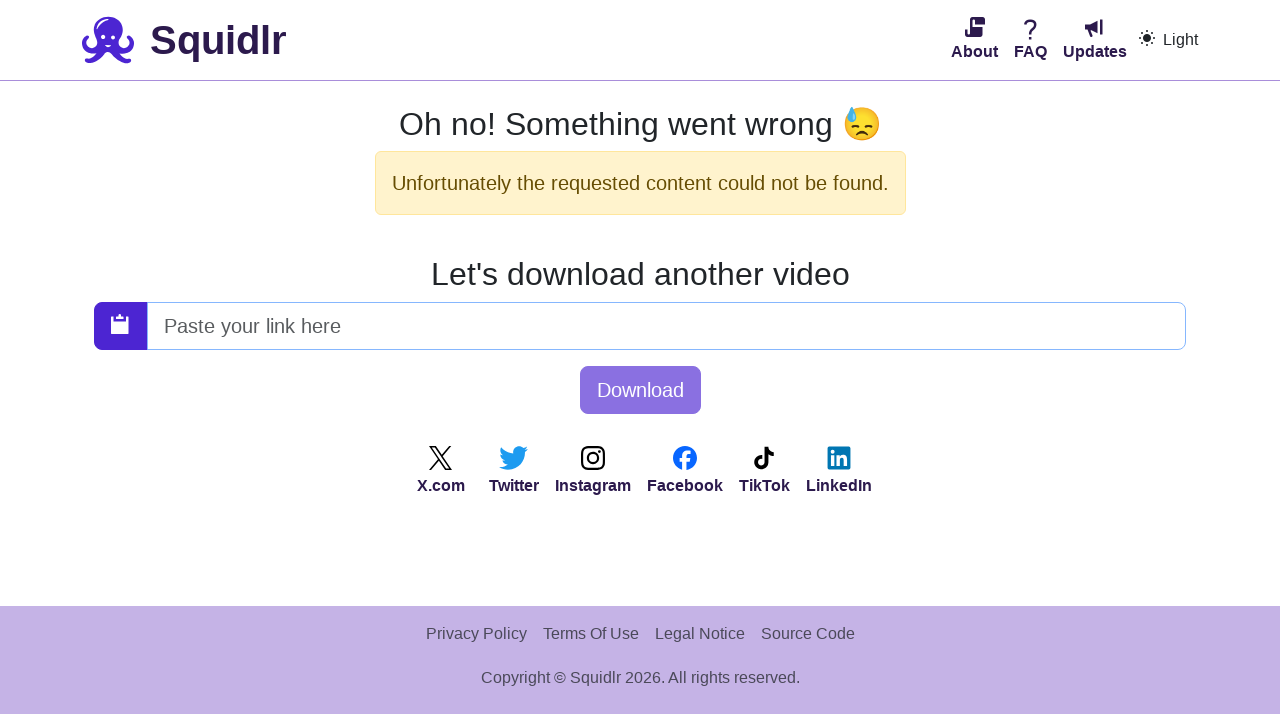

Waited 3 seconds after pressing Enter
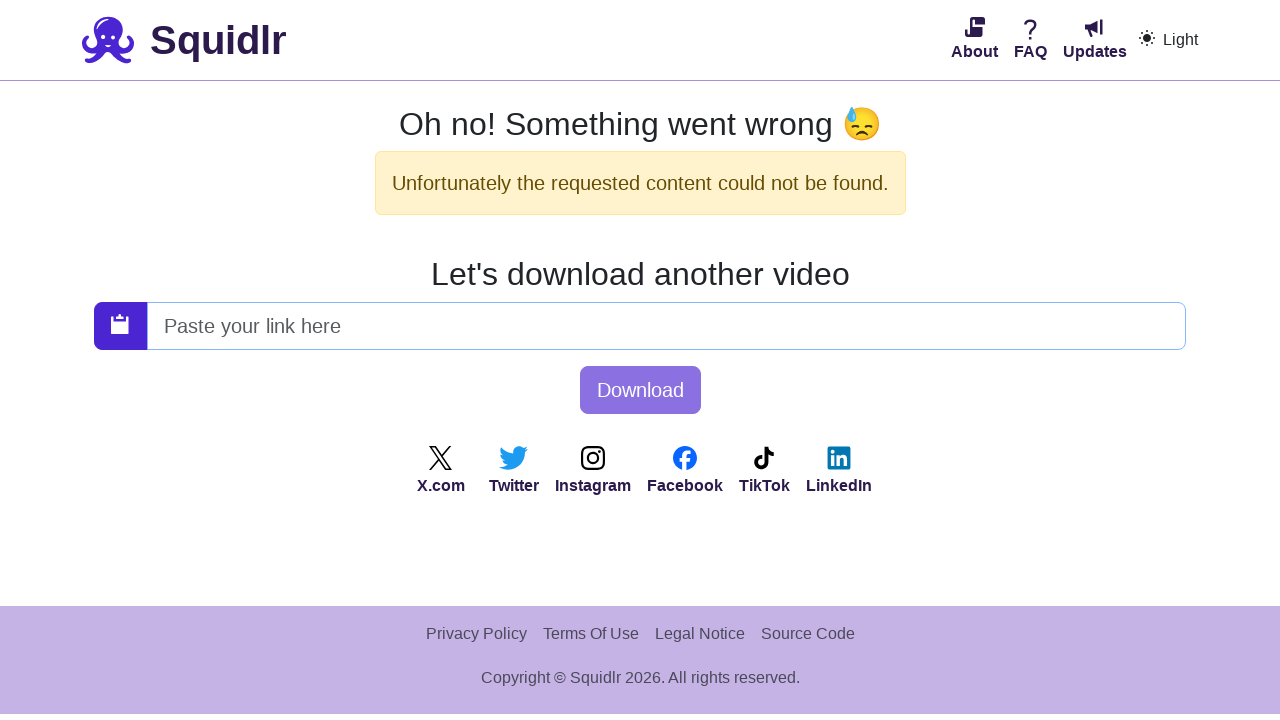

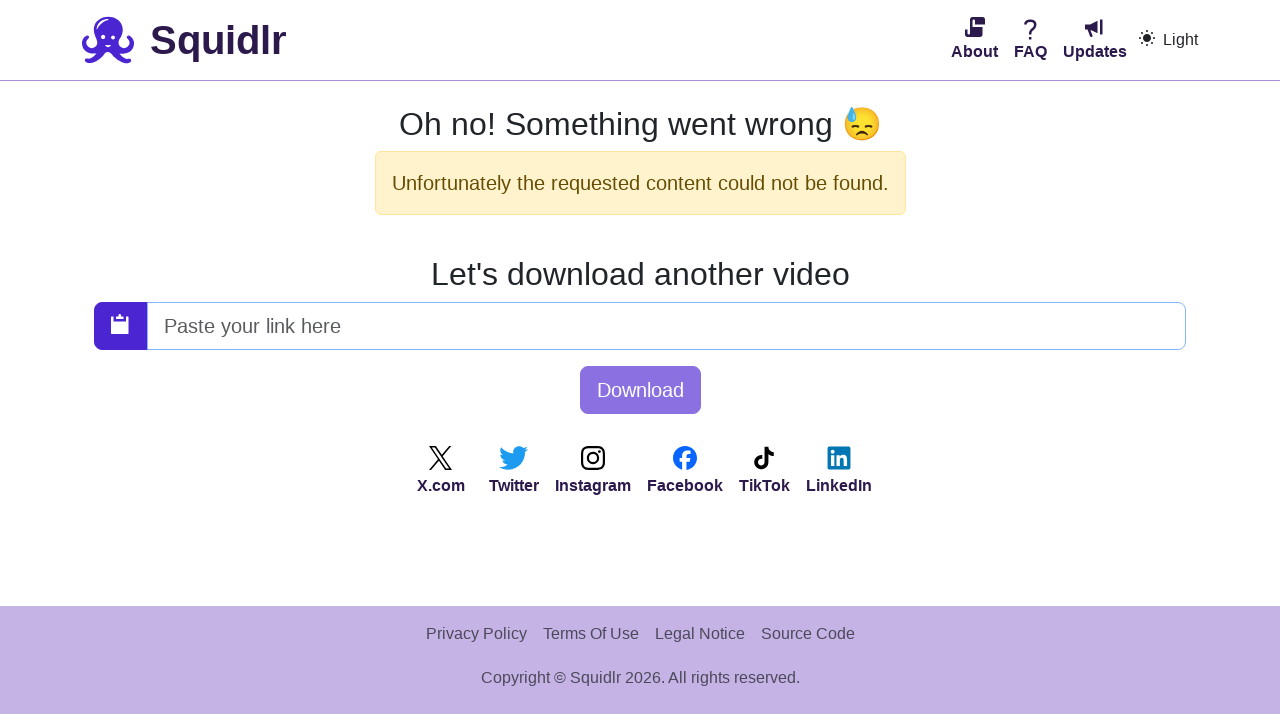